Tests various browser actions including scrolling, hovering, dropdown navigation with arrow keys, and text copy-paste operations on an automation practice page

Starting URL: https://rahulshettyacademy.com/AutomationPractice/

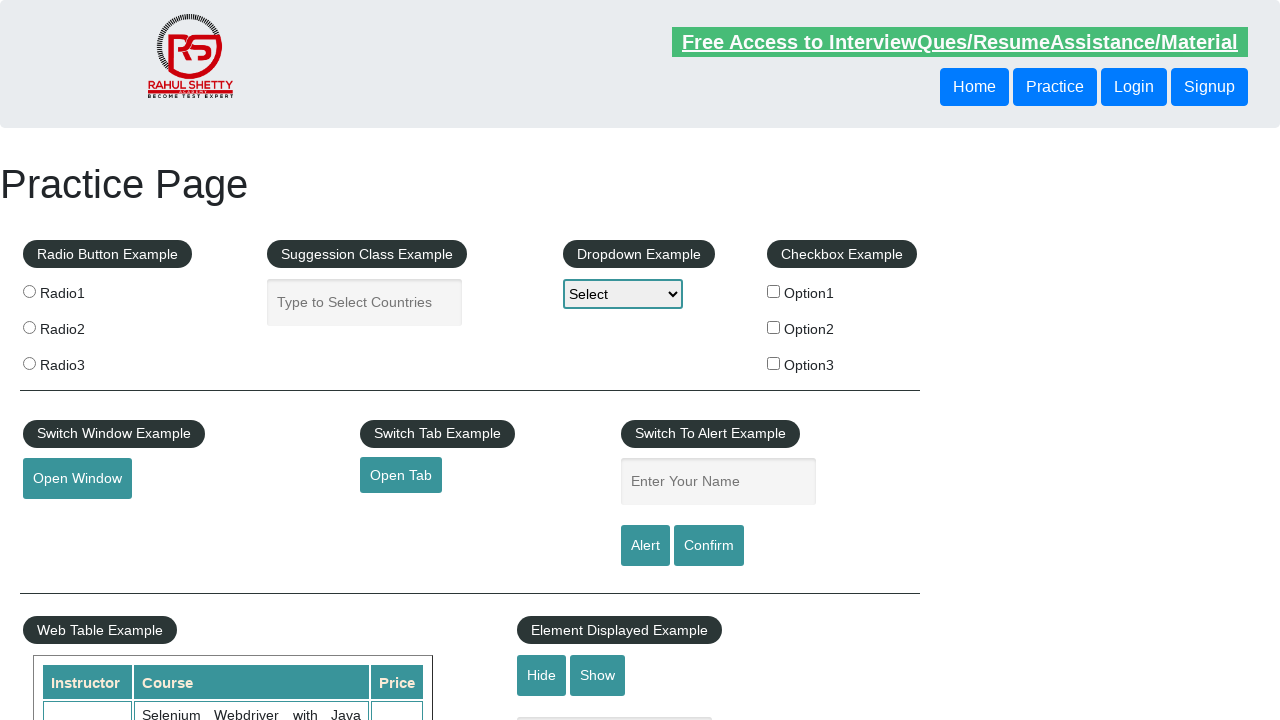

Scrolled hover button into view
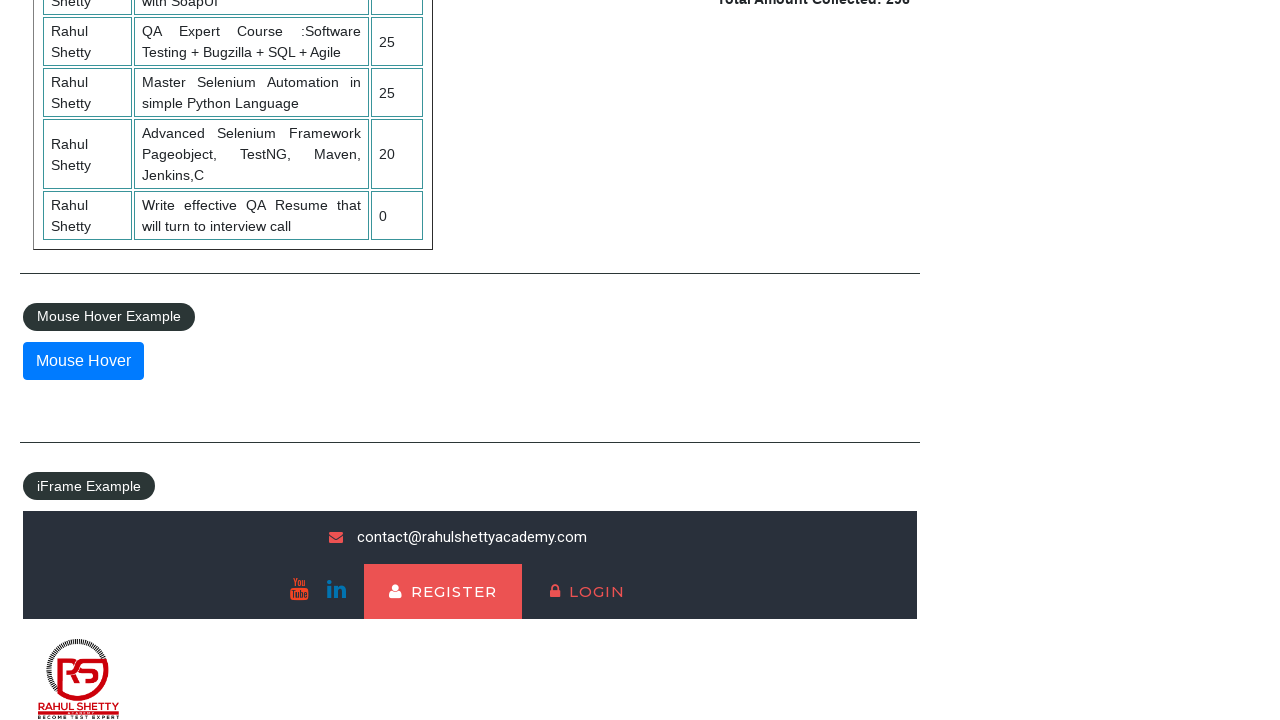

Scrolled page down by 150 pixels
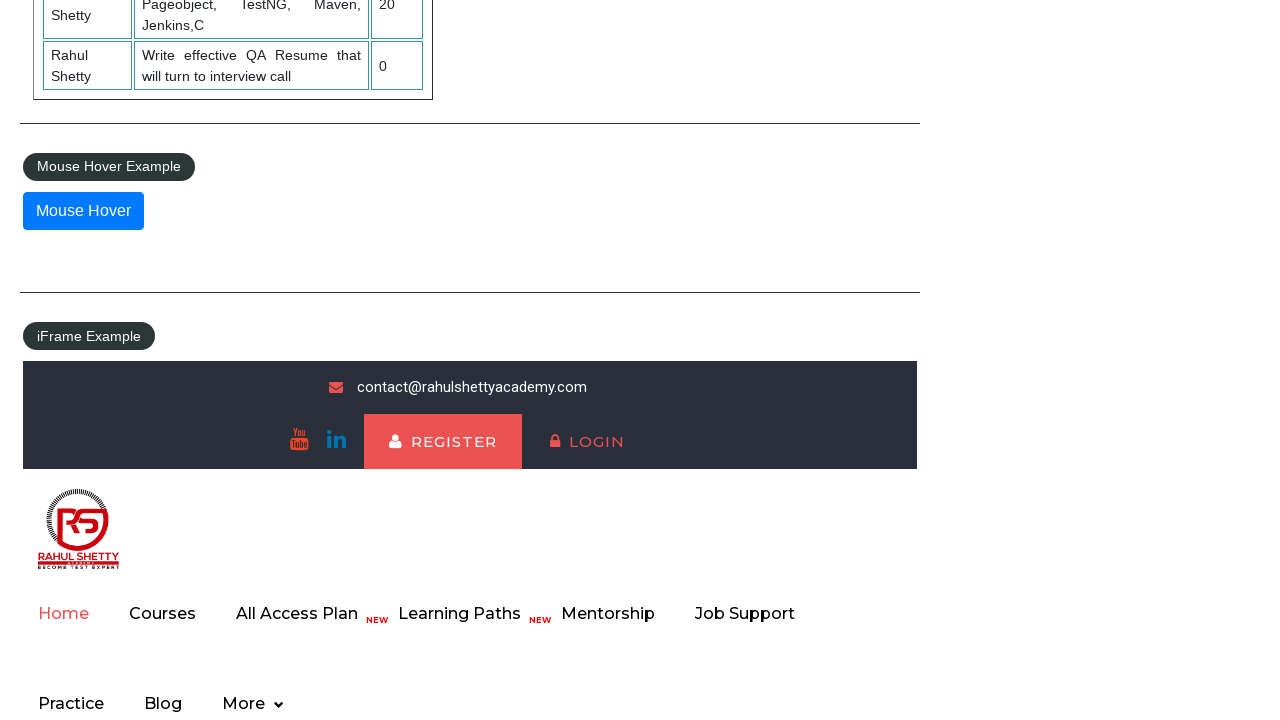

Hovered over the mousehover button at (83, 211) on xpath=//button[@id='mousehover']
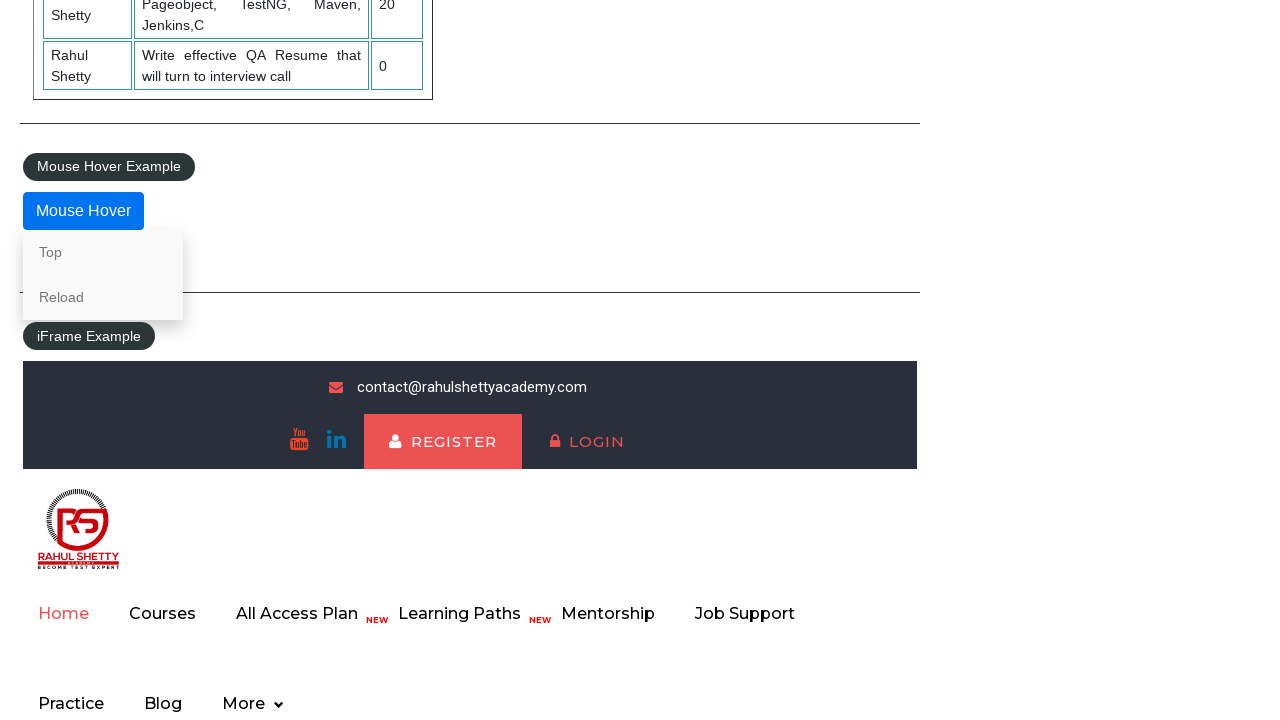

Clicked on the 'Top' link from hover menu at (103, 252) on xpath=//a[normalize-space()='Top']
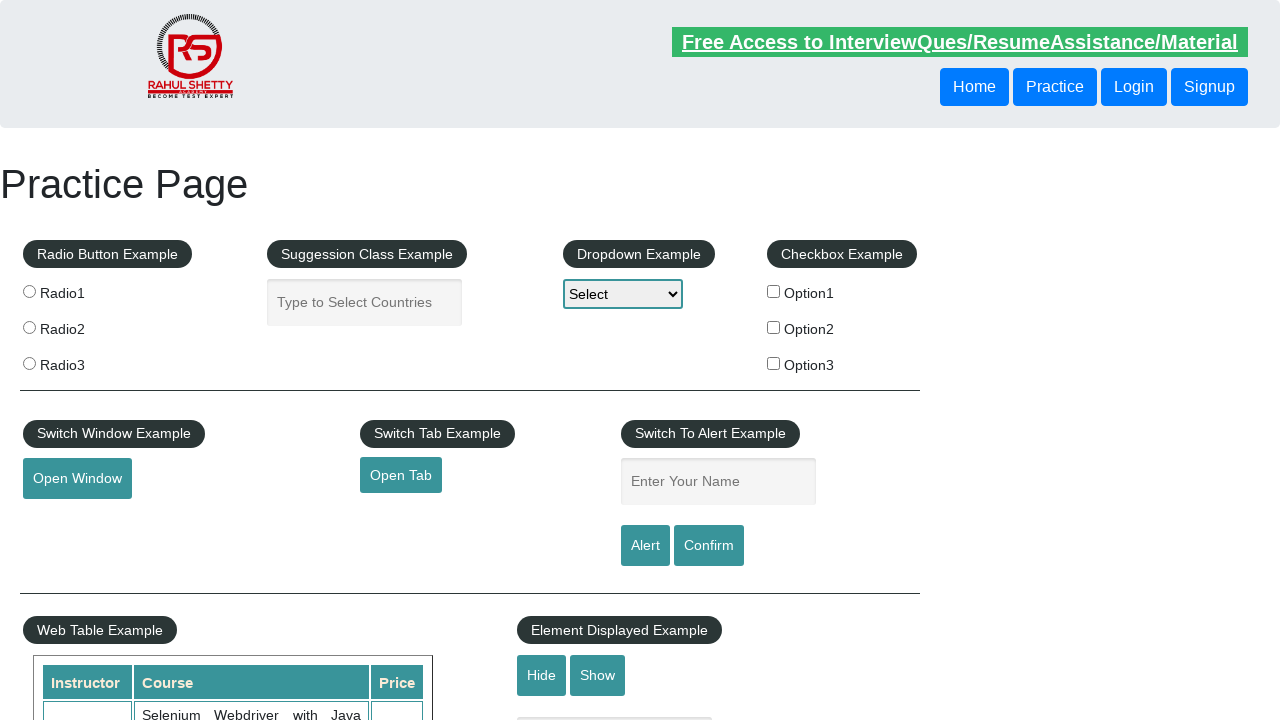

Clicked on dropdown menu at (623, 294) on #dropdown-class-example
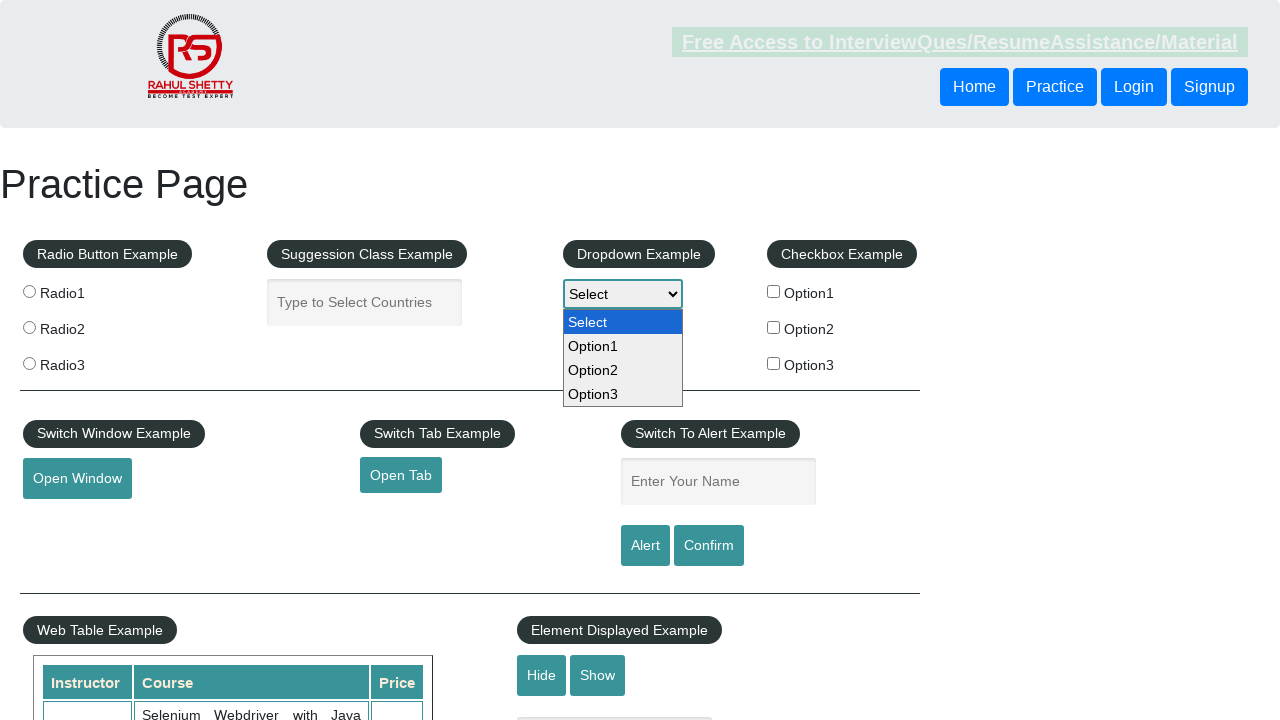

Pressed ArrowDown key in dropdown
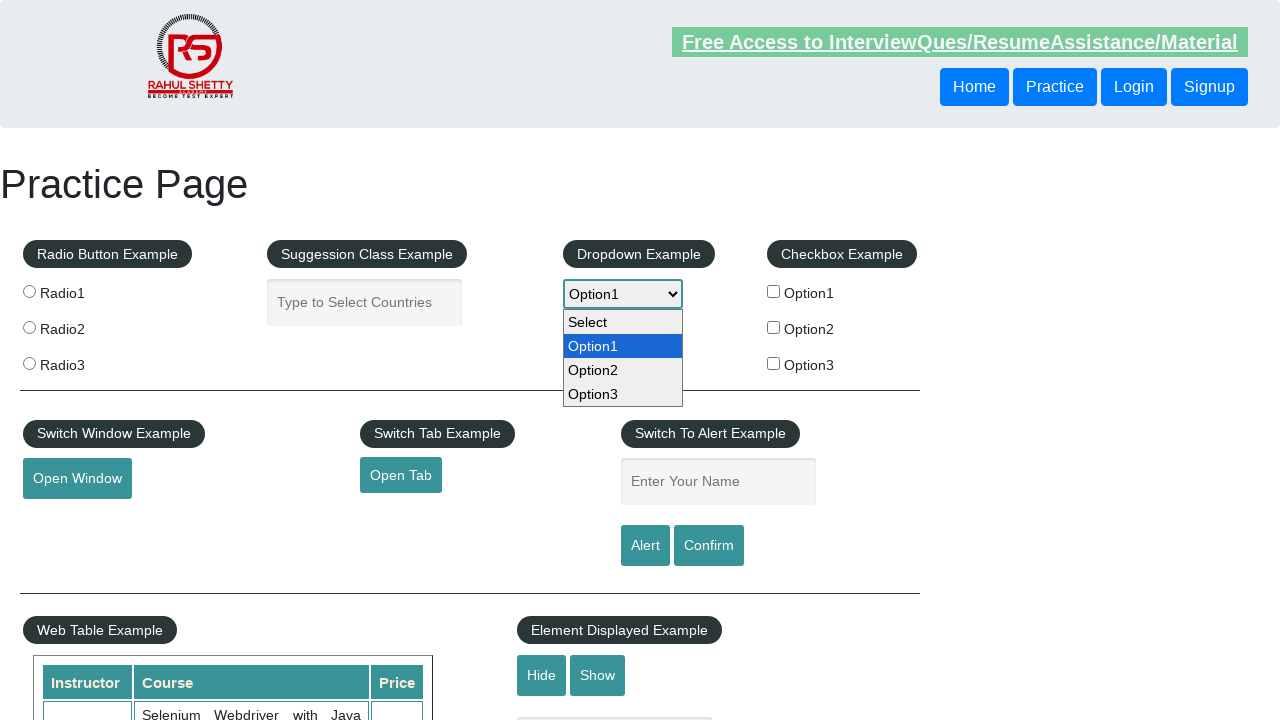

Pressed ArrowDown key in dropdown again
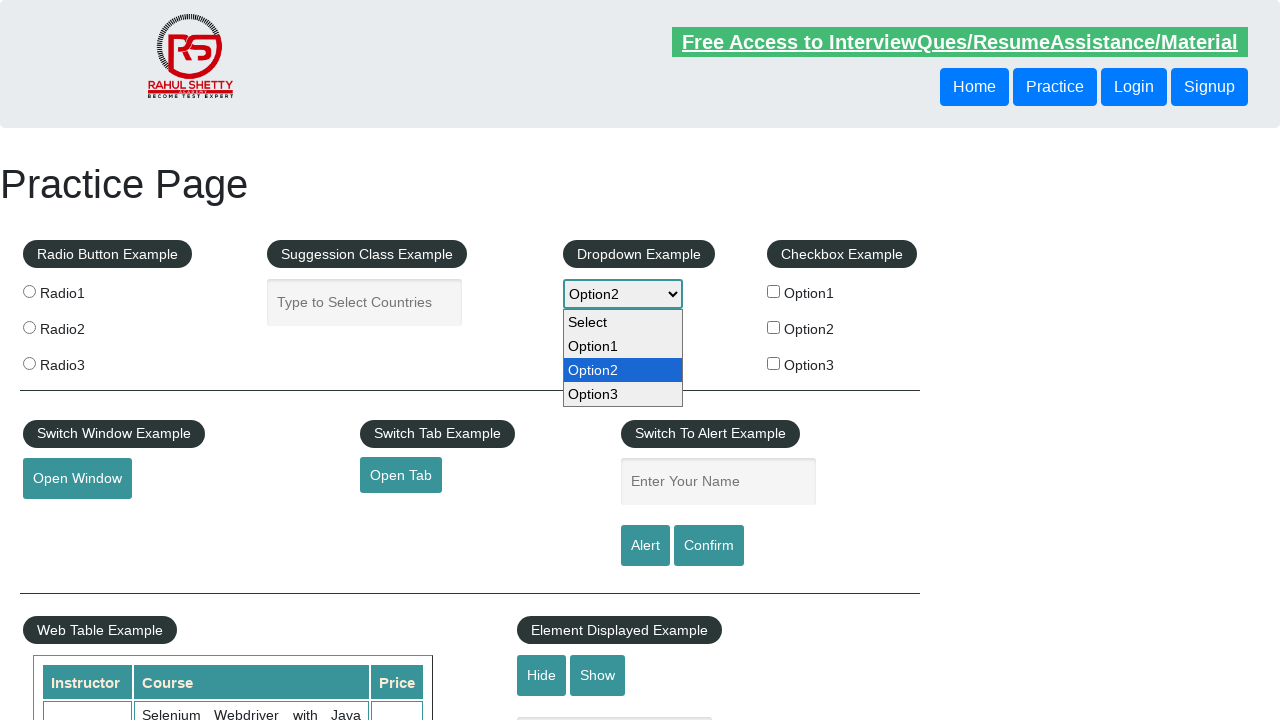

Pressed ArrowDown key in dropdown third time
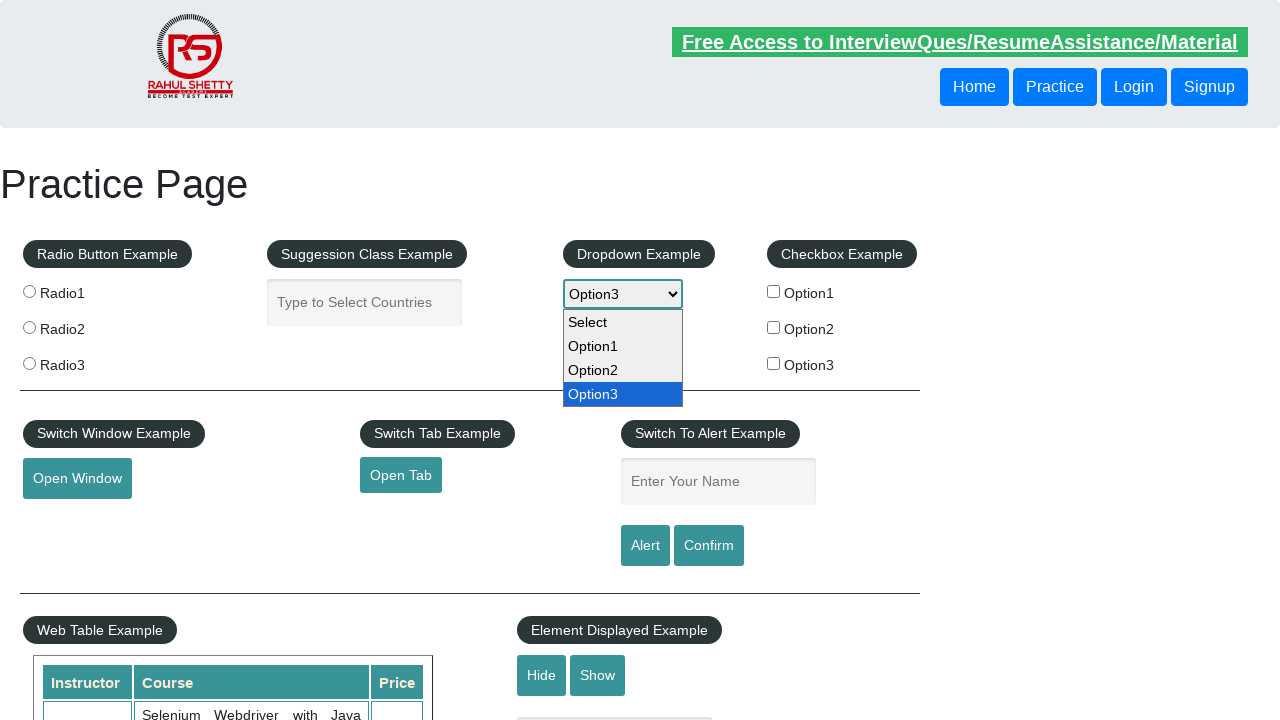

Pressed ArrowUp key in dropdown to navigate back
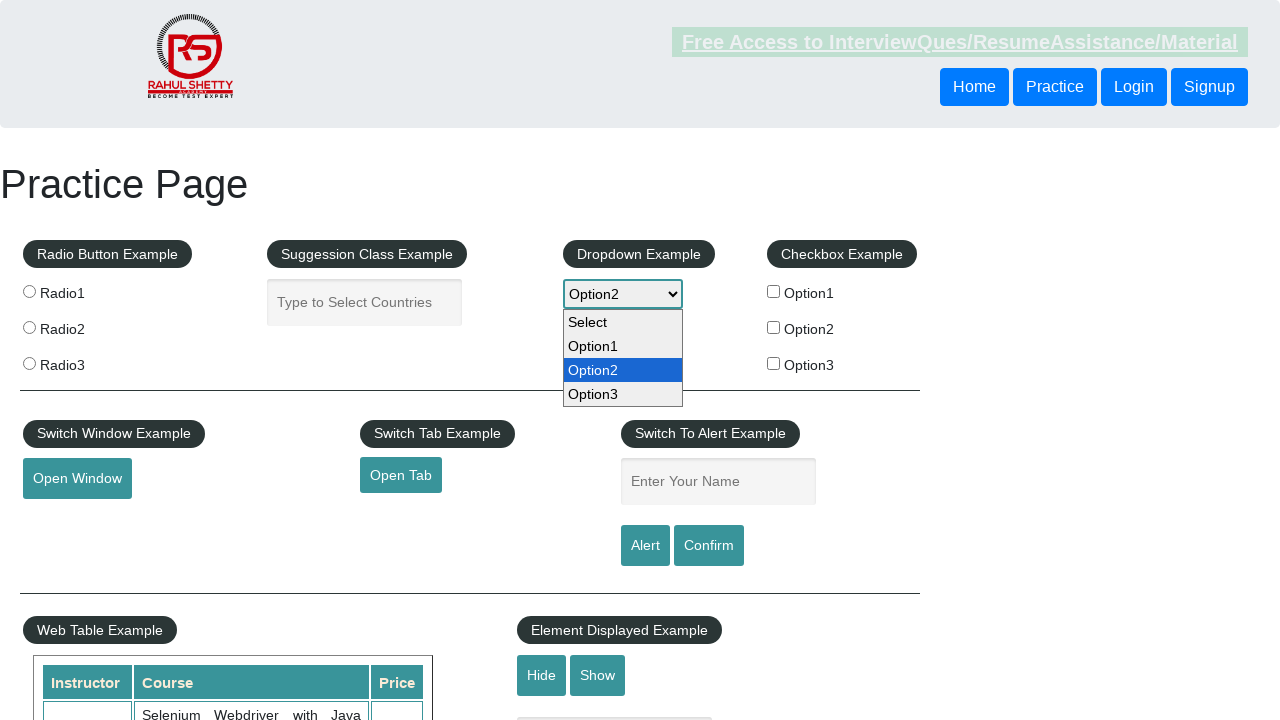

Filled autocomplete field with 'Hello' on xpath=//input[@id='autocomplete']
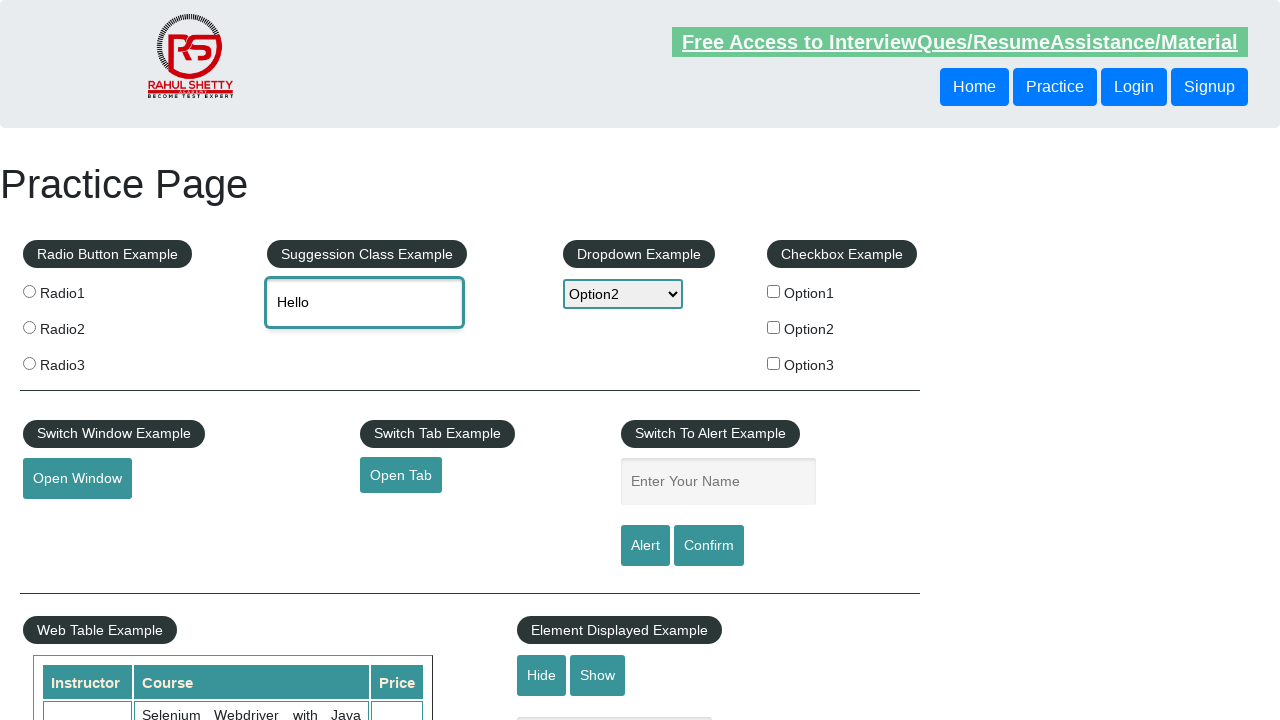

Clicked on autocomplete field at (365, 302) on xpath=//input[@id='autocomplete']
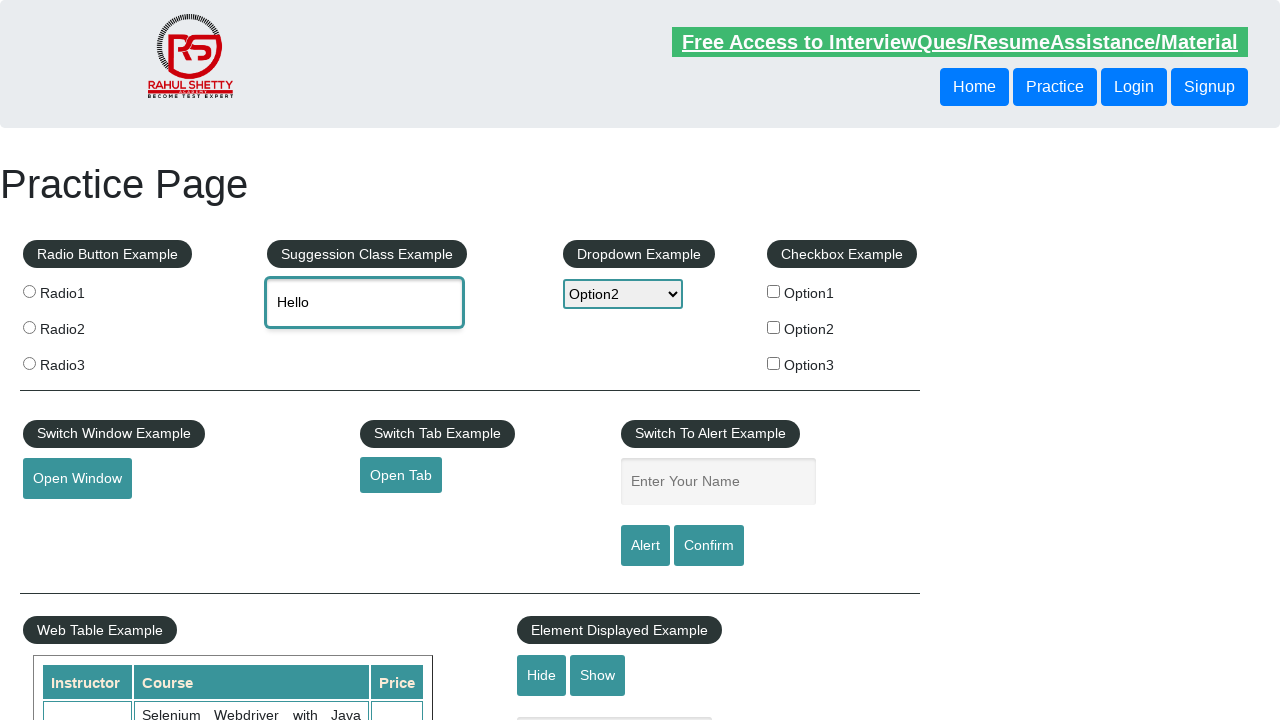

Selected all text in autocomplete field using Ctrl+A
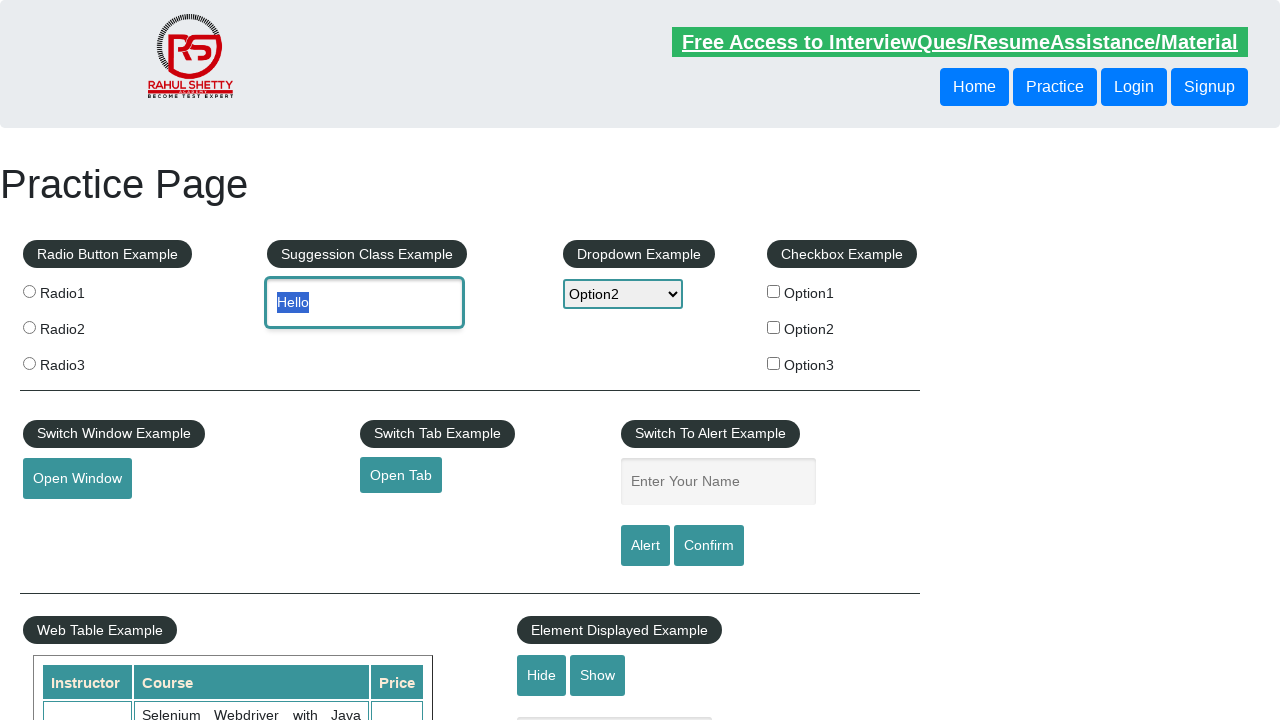

Copied selected text using Ctrl+C
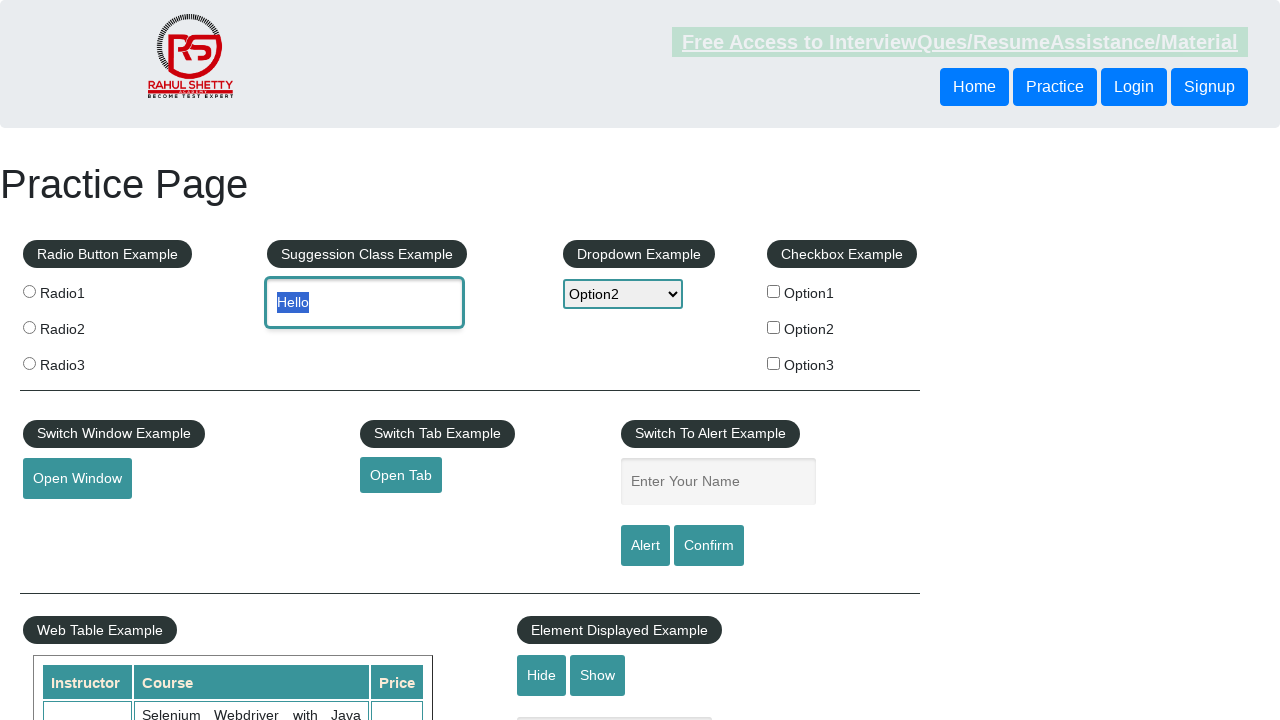

Clicked on name field at (718, 482) on xpath=//input[@id='name']
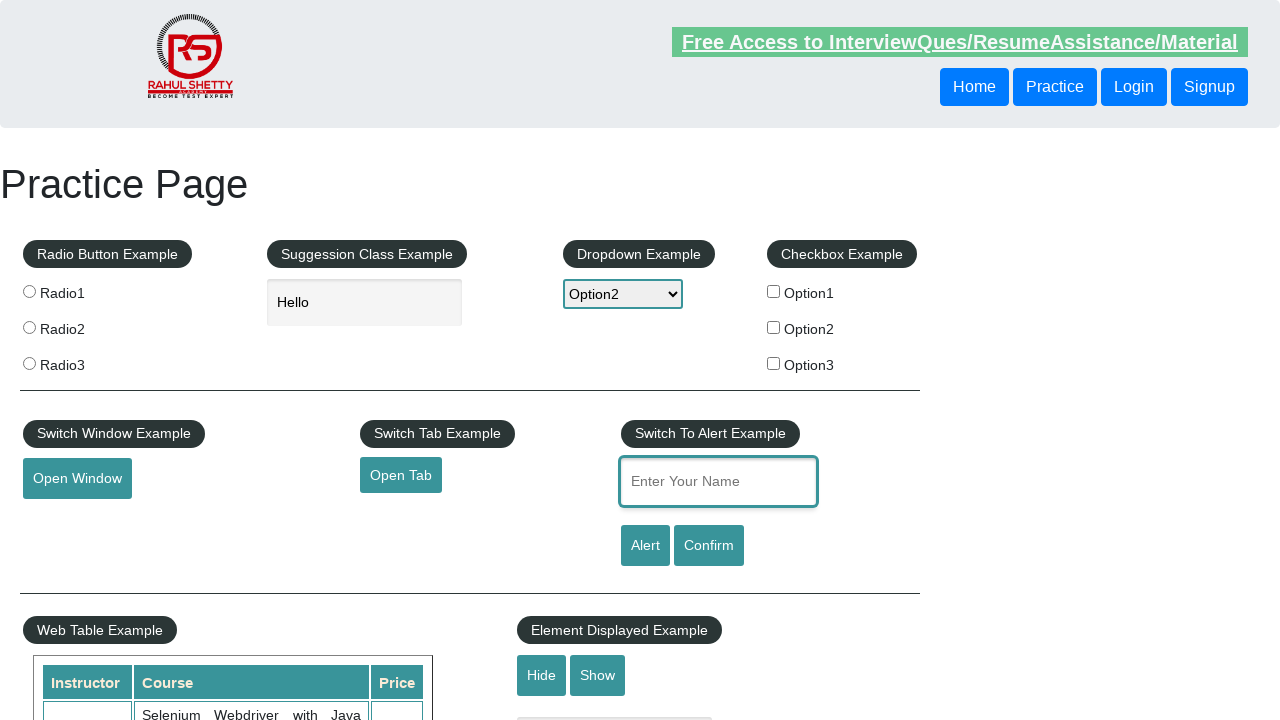

Pasted copied text into name field using Ctrl+V
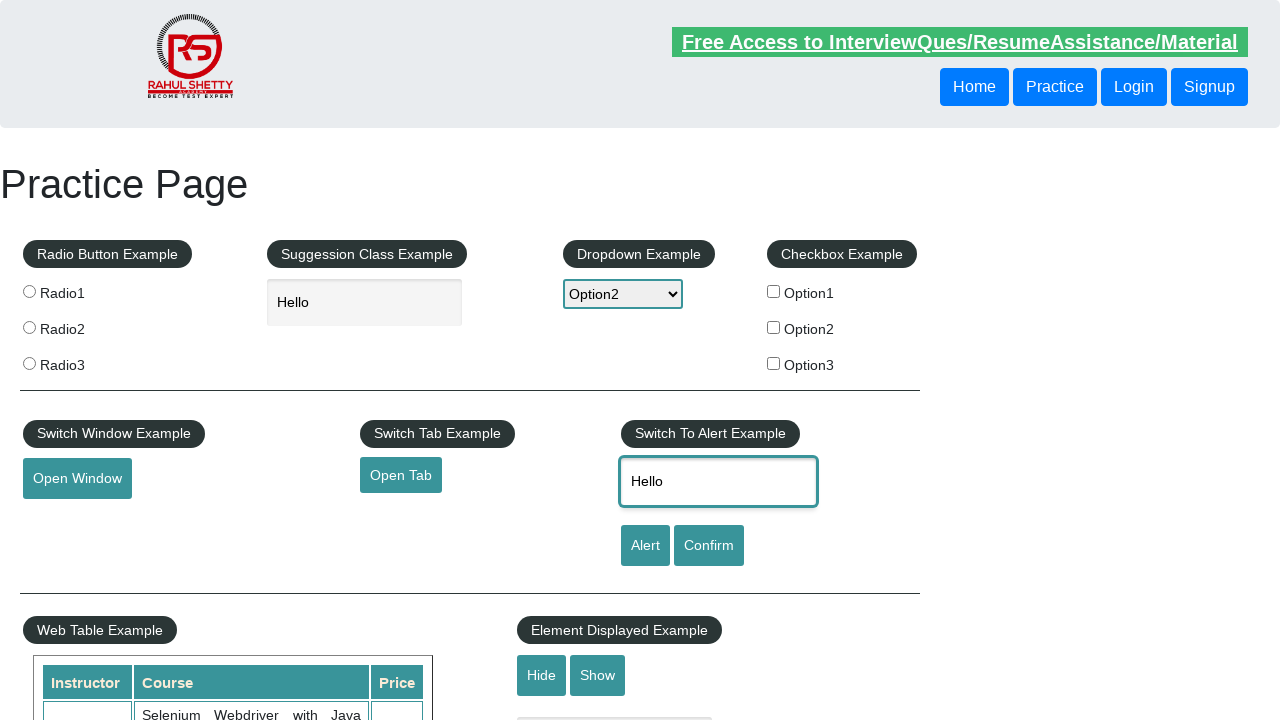

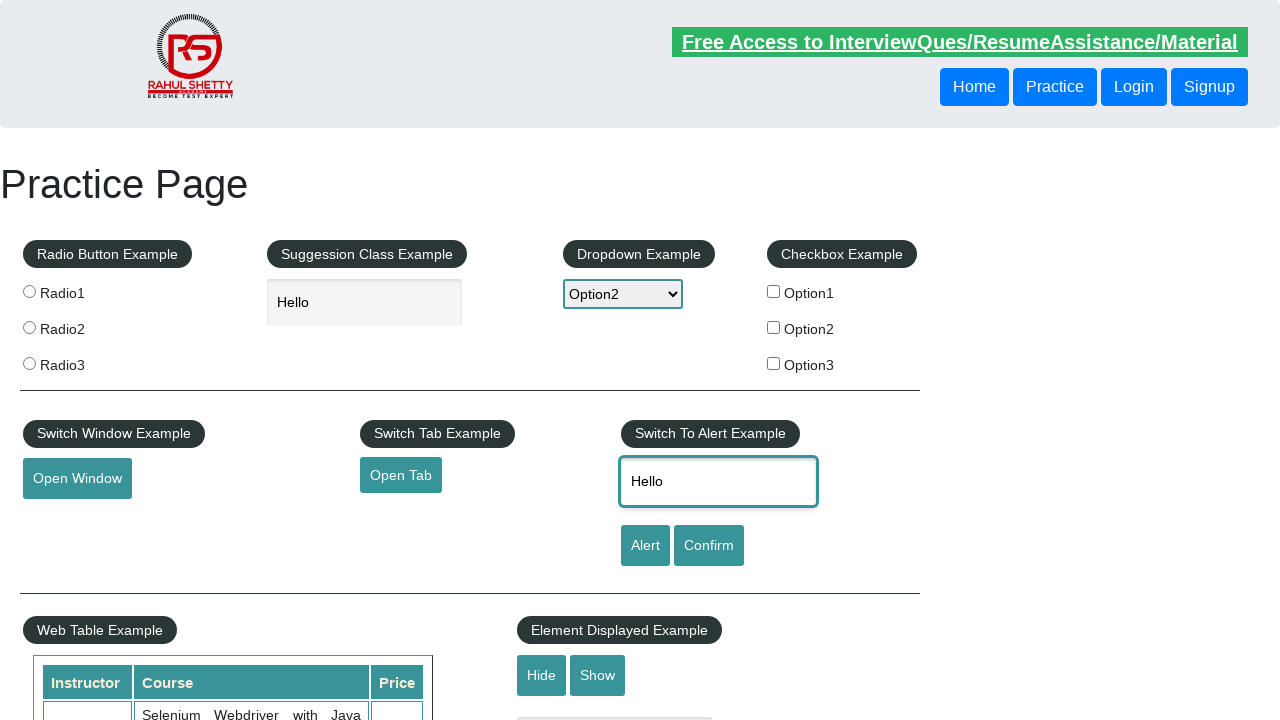